Draws on a canvas element by clicking, holding and dragging the mouse

Starting URL: http://www.htmlcanvasstudio.com/

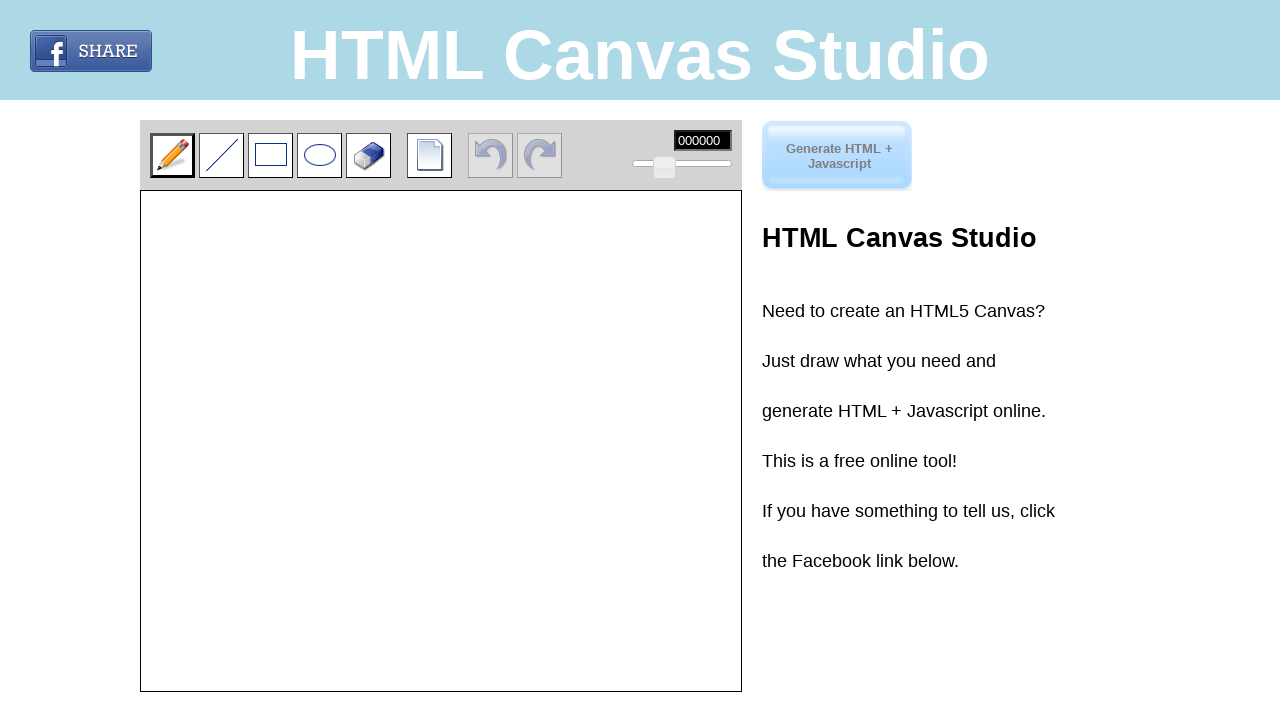

Located canvas element and retrieved bounding box
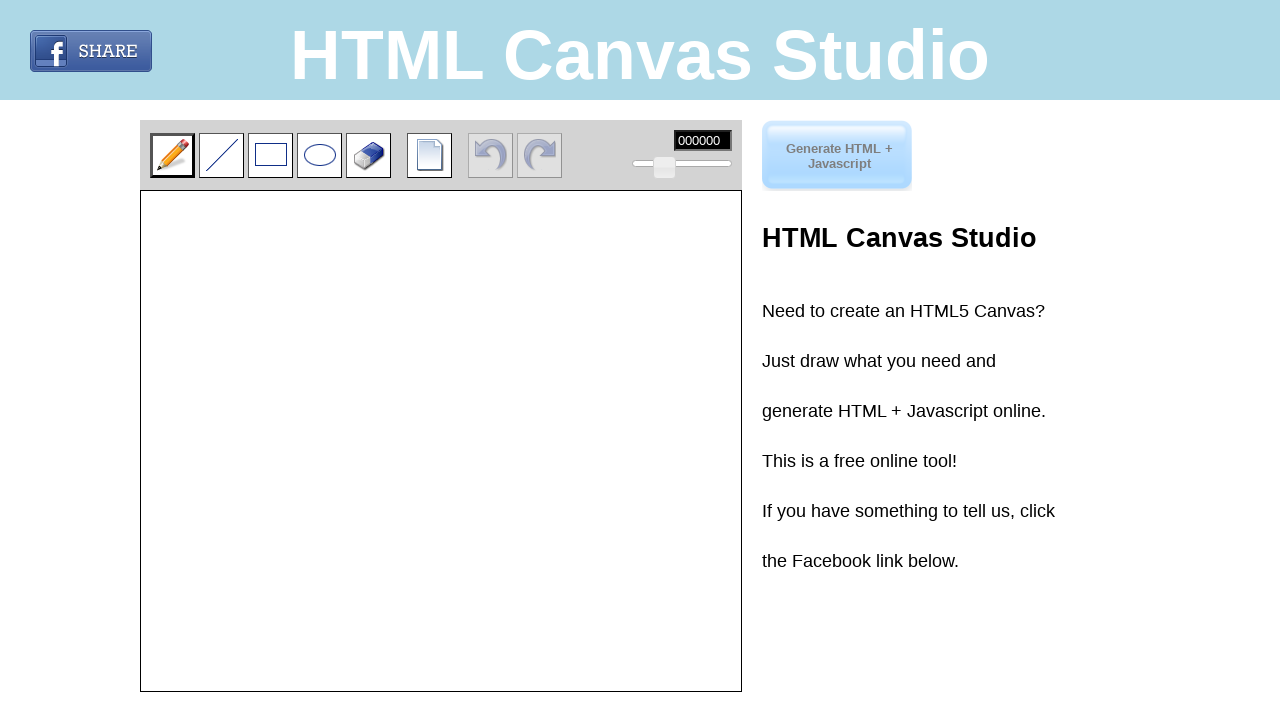

Moved mouse to center of canvas at (441, 441)
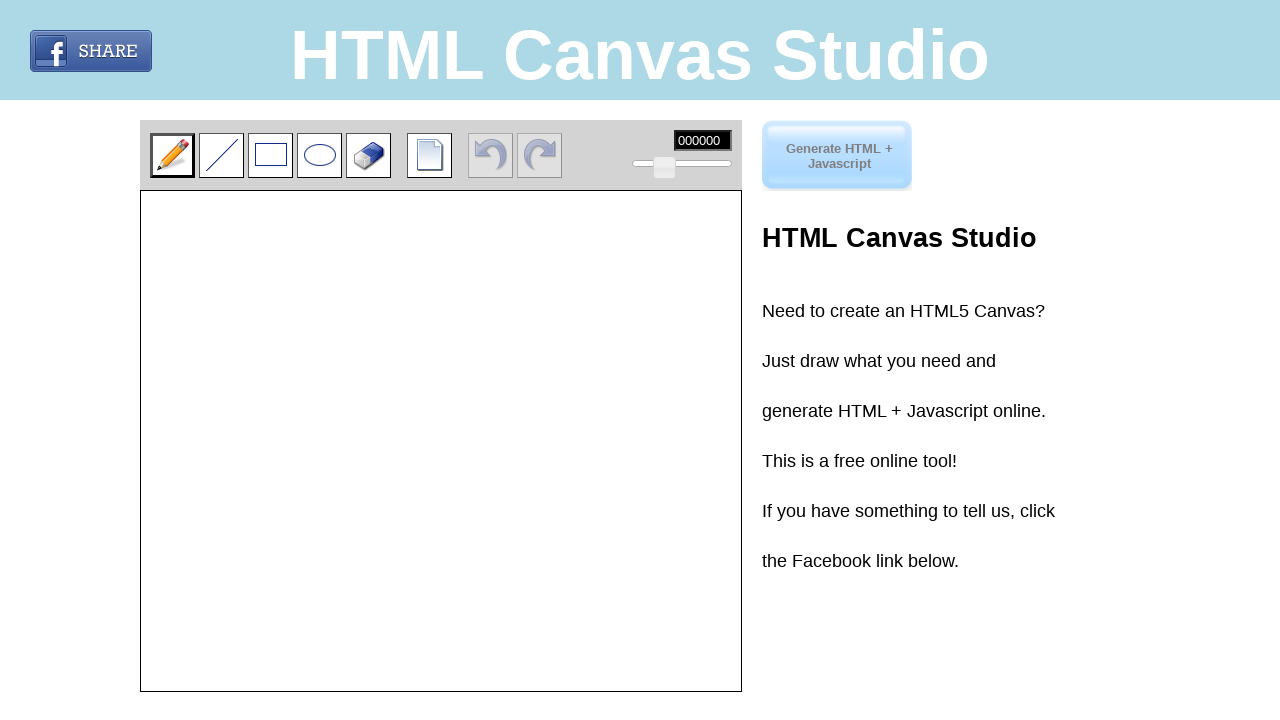

Pressed and held mouse button down at (441, 441)
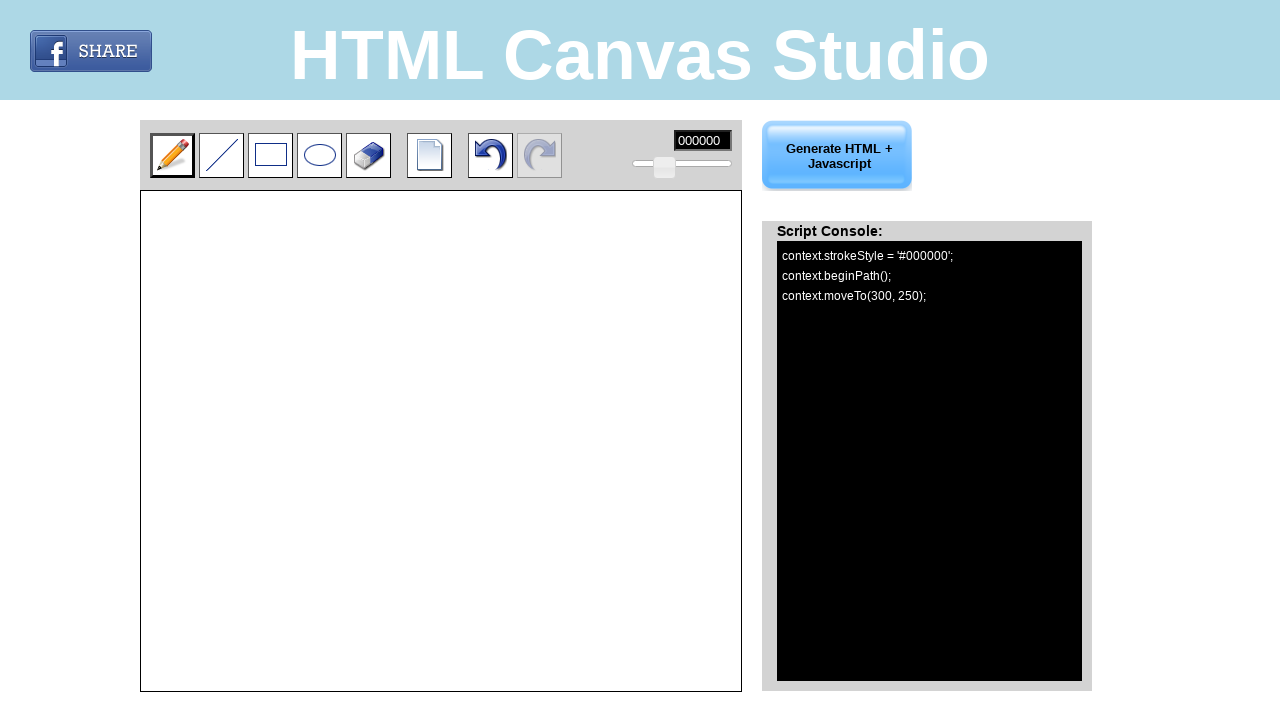

Dragged mouse to bottom-right (offset +100, +100) at (541, 541)
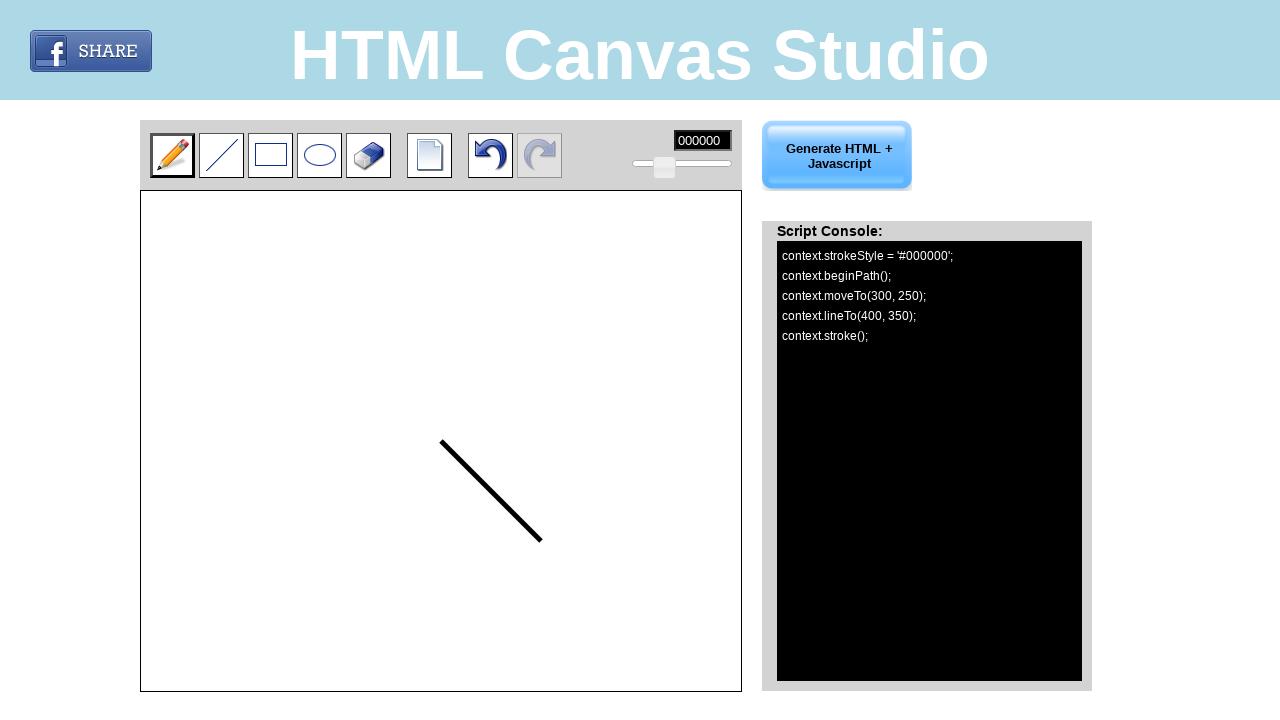

Dragged mouse to second point (offset +50, +90) at (491, 531)
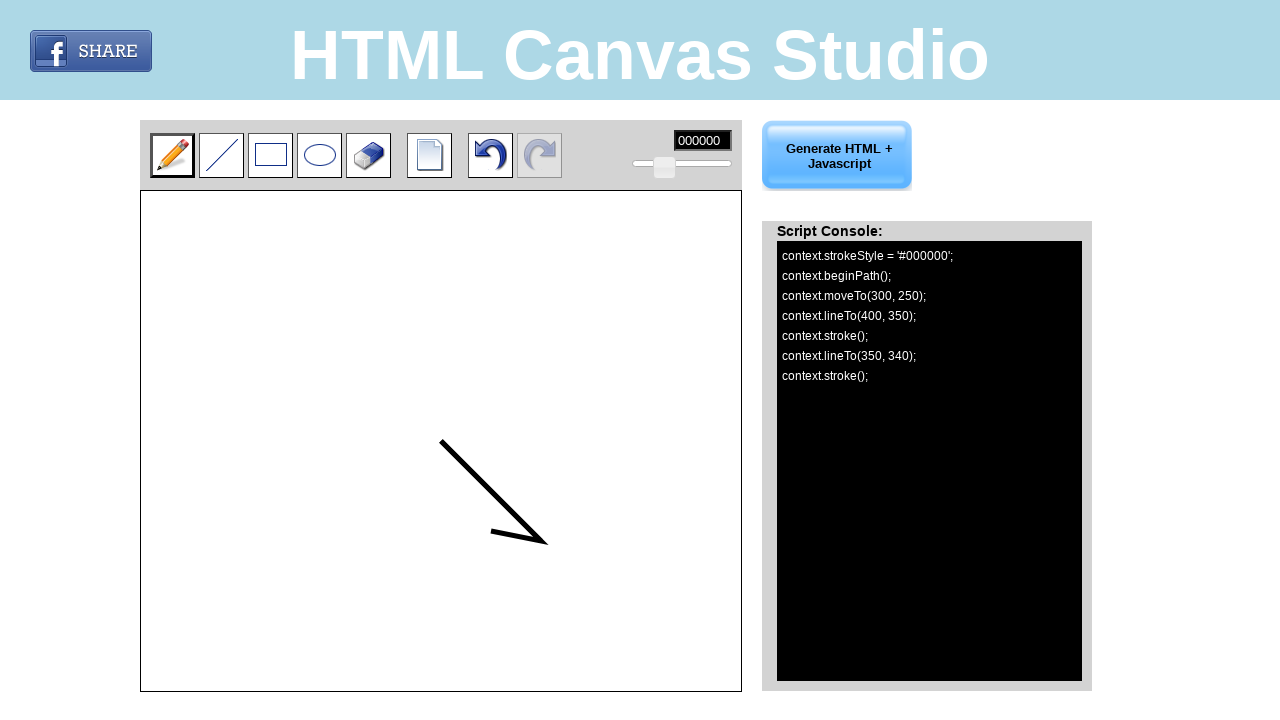

Released mouse button to complete drawing at (491, 531)
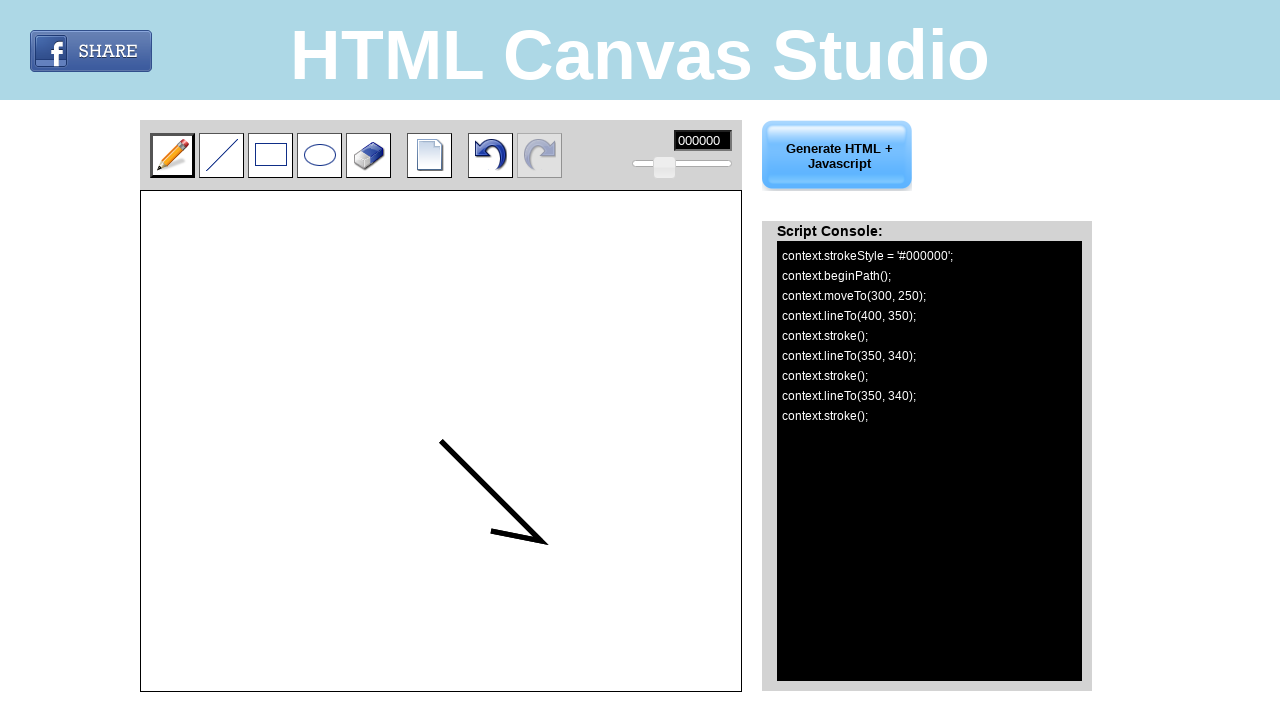

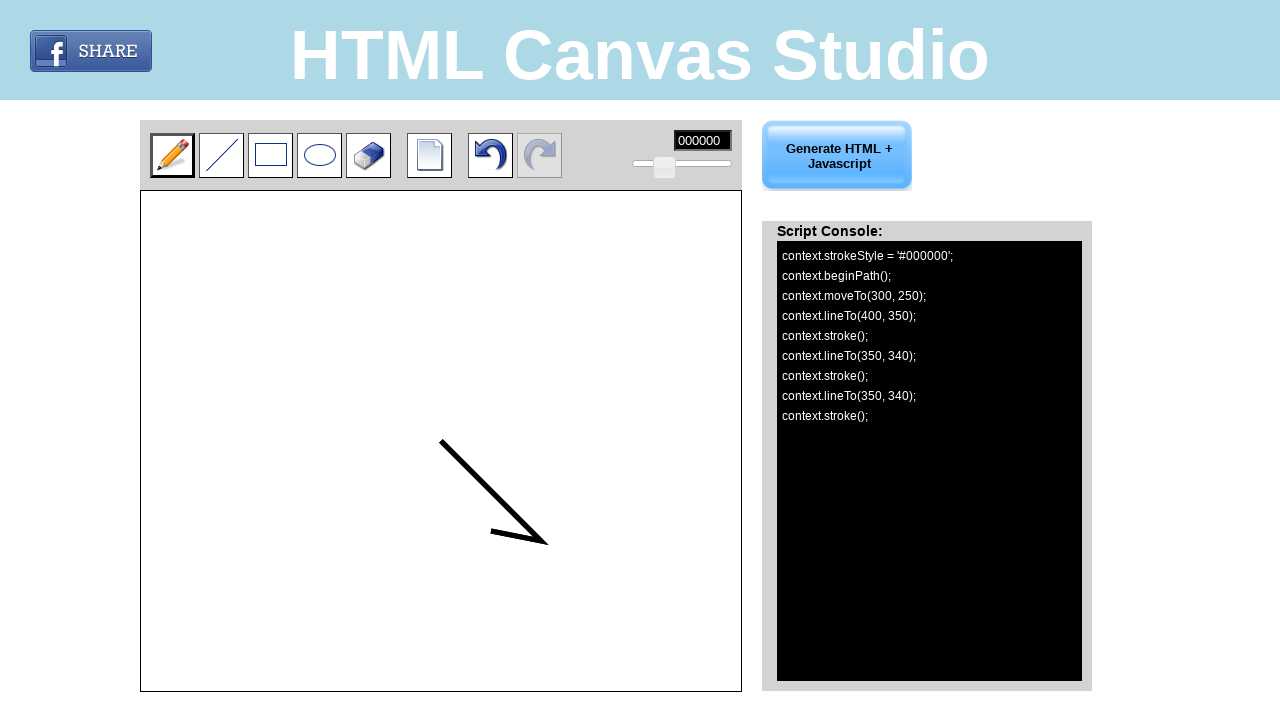